Tests USPS search functionality by entering "stamps" in the search box and verifying search results appear

Starting URL: https://www.usps.com/

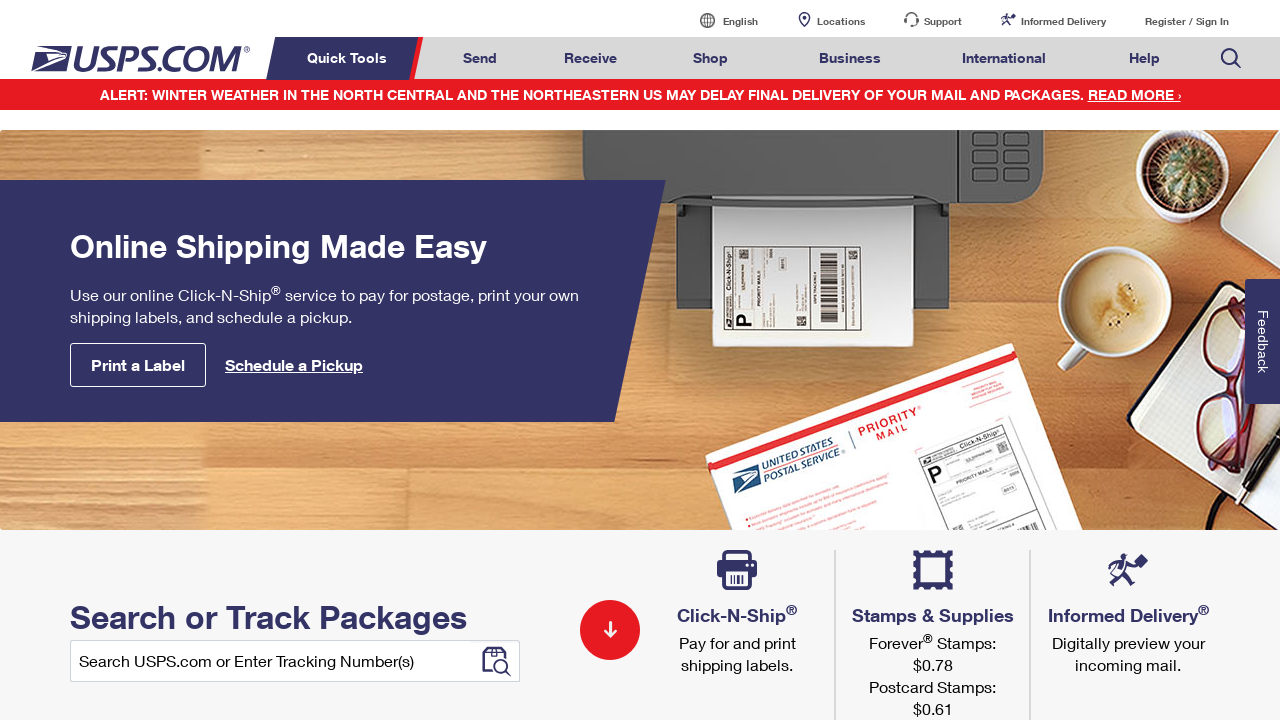

Filled search box with 'stamps' on input#home-input
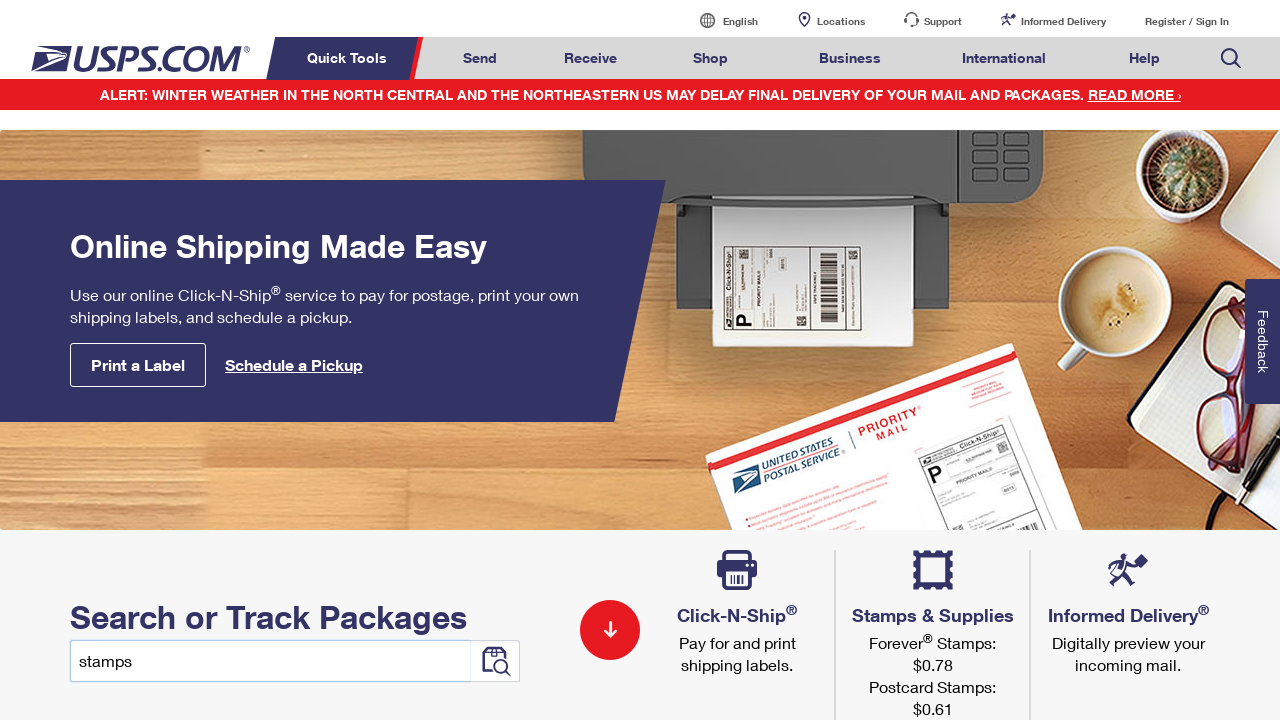

Pressed Enter to submit search on input#home-input
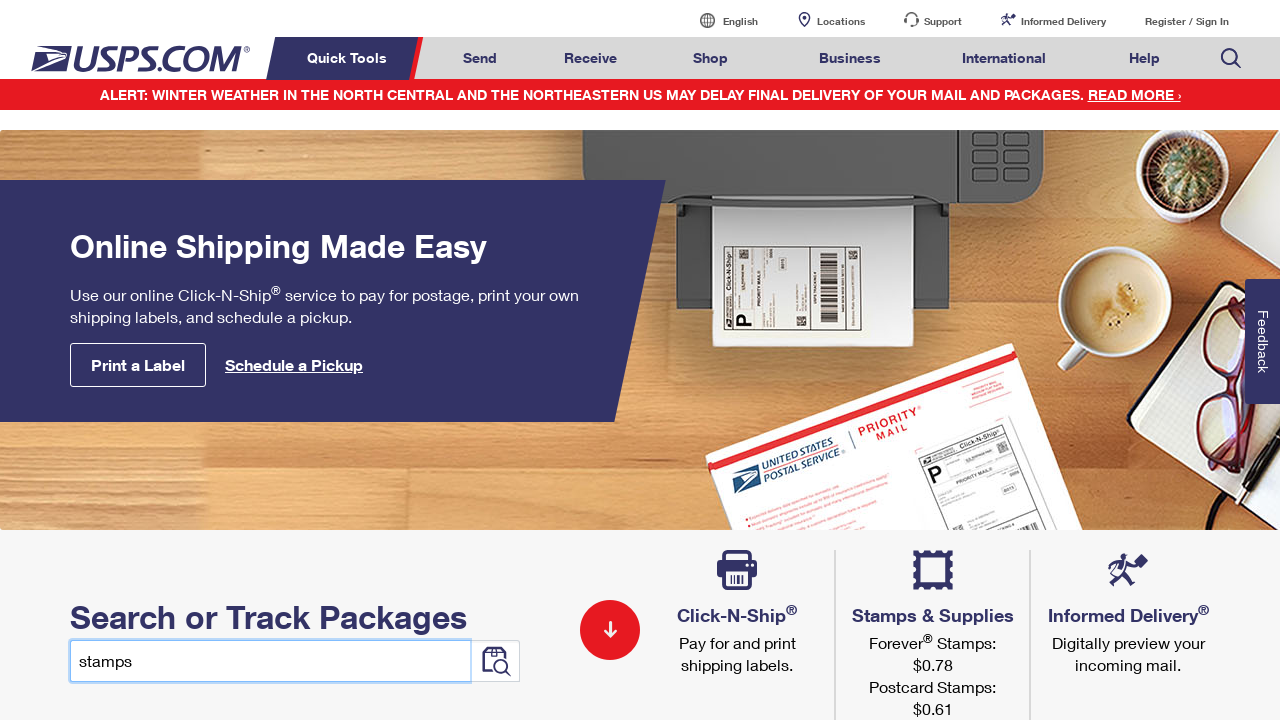

Search results loaded - recommended results section appeared
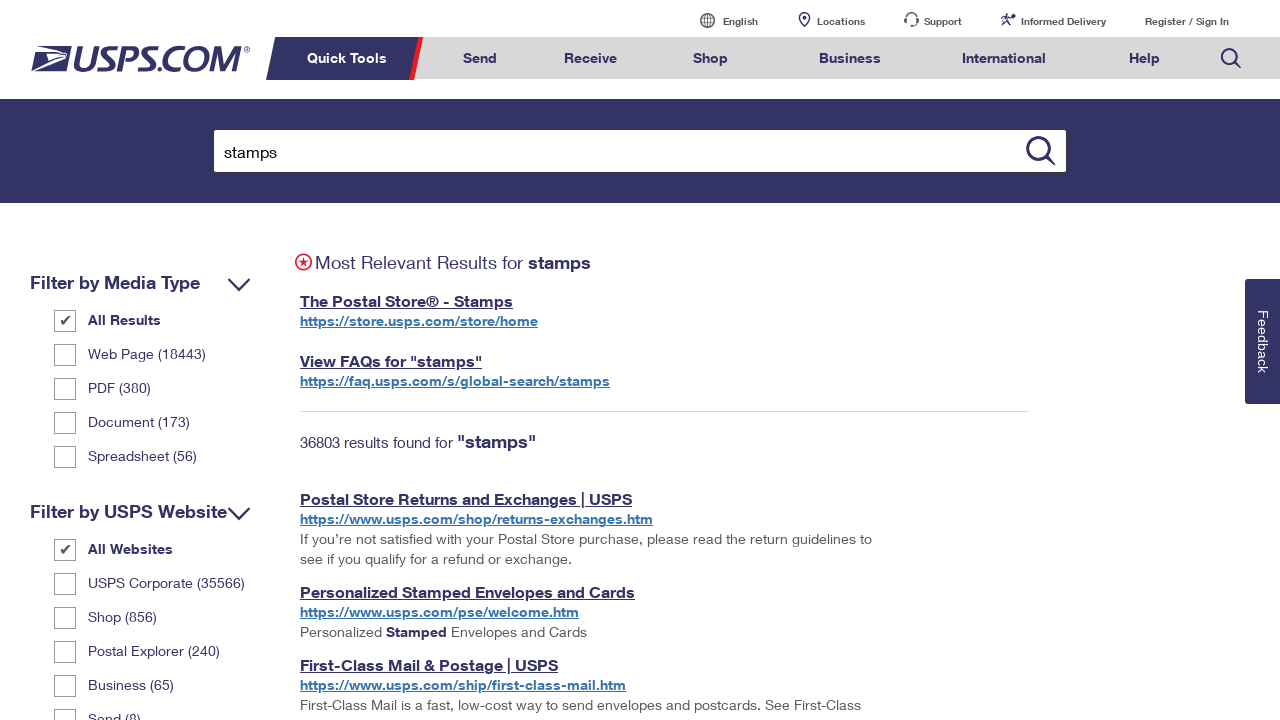

Retrieved search results text content
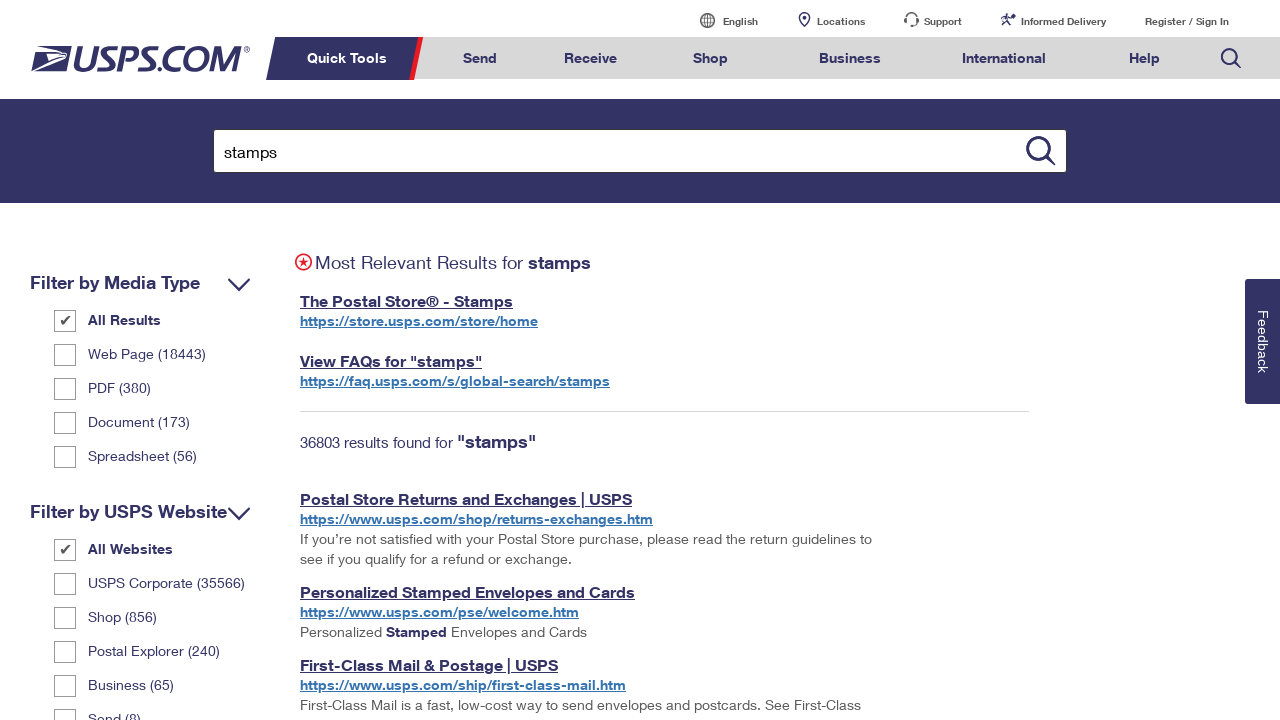

Verified search results show 'Most Relevant Results for stamps'
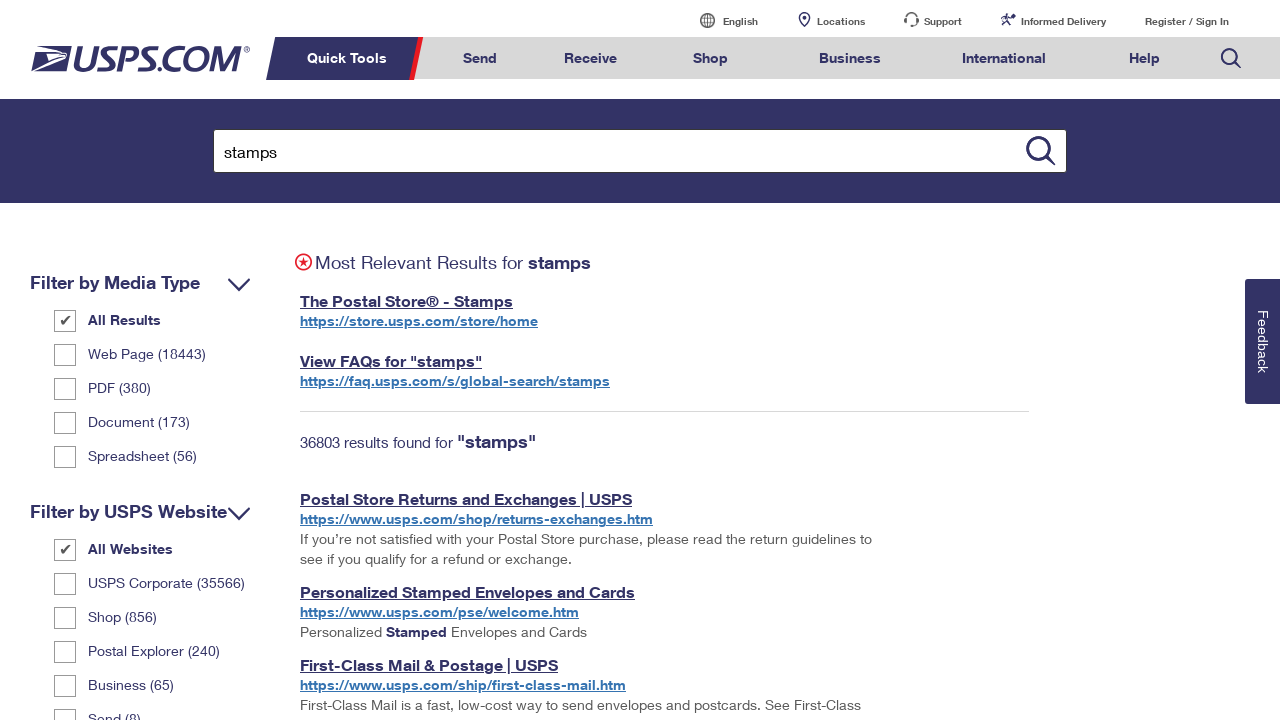

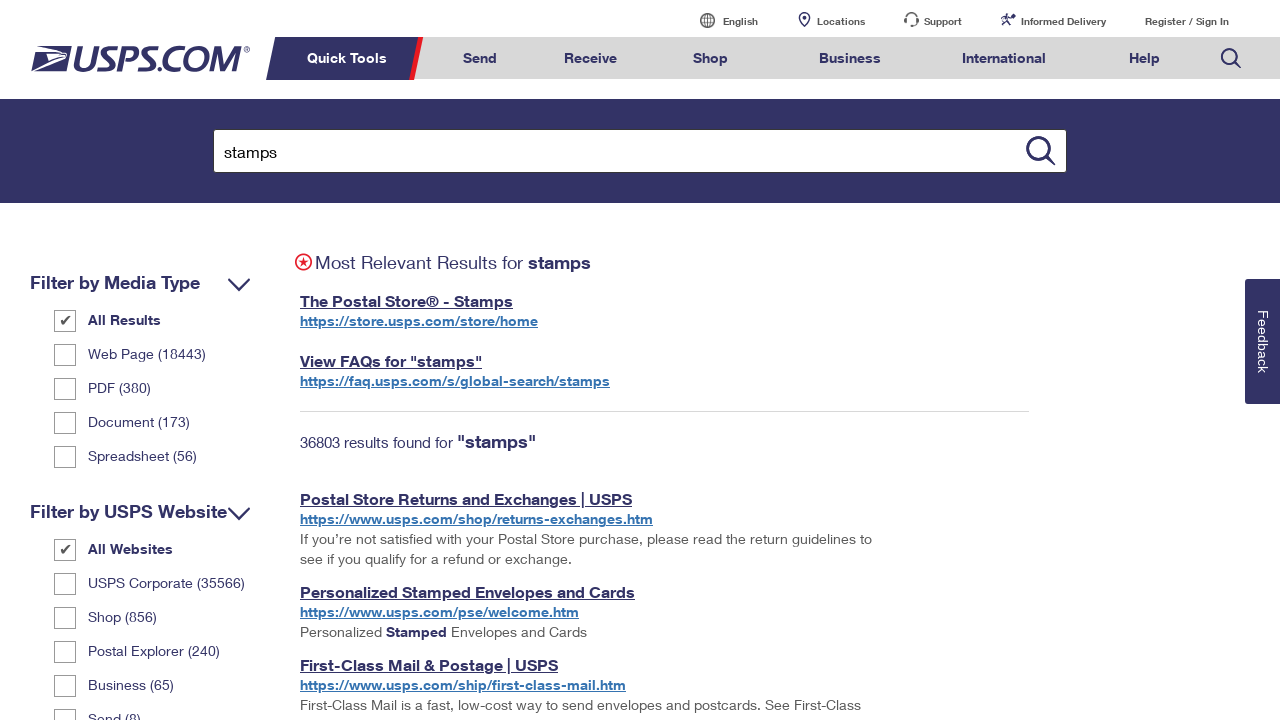